Tests navigation by clicking on the A/B Testing link, verifying the page title, then navigating back and verifying the home page title

Starting URL: https://practice.cydeo.com/

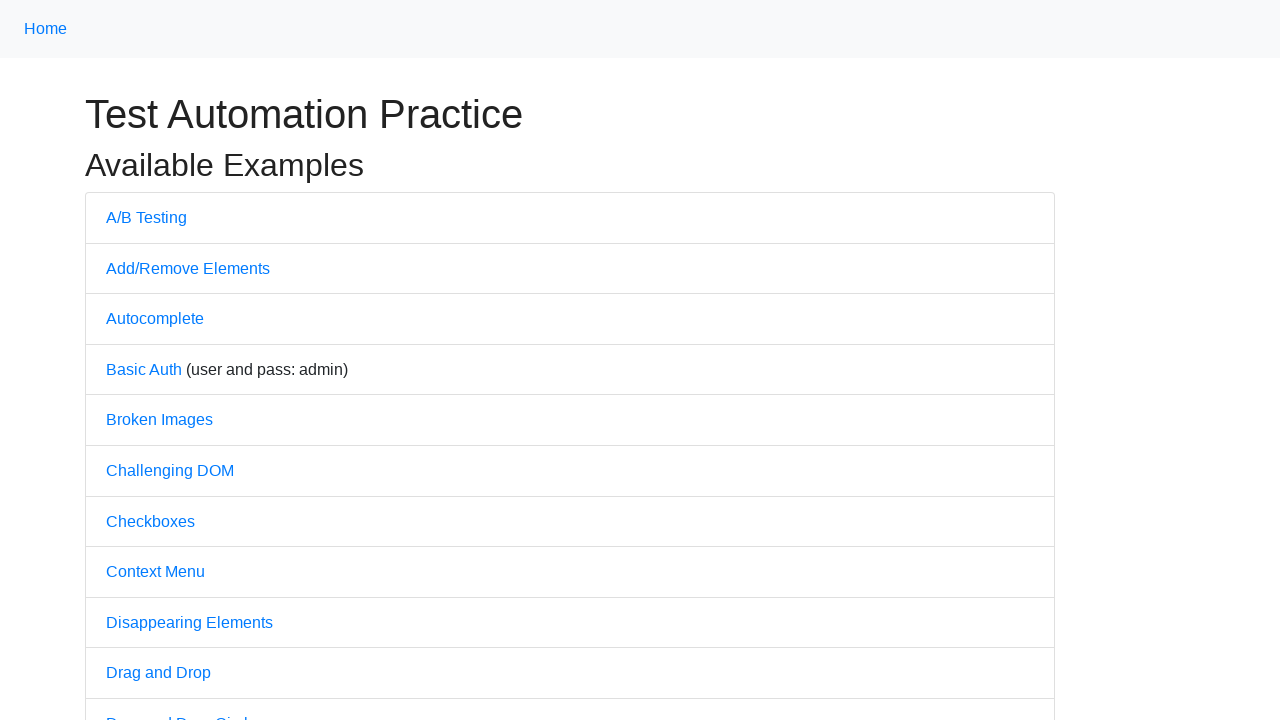

Clicked on A/B Testing link at (146, 217) on text=A/B Testing
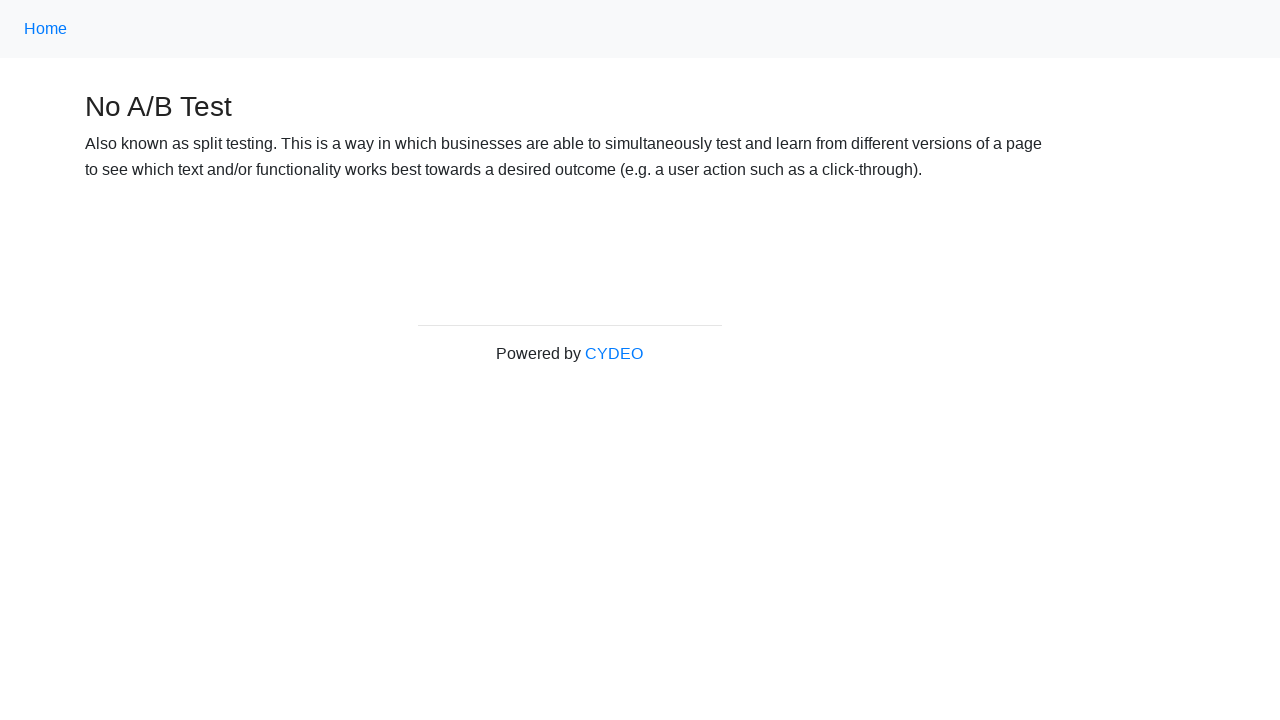

Waited for page to fully load
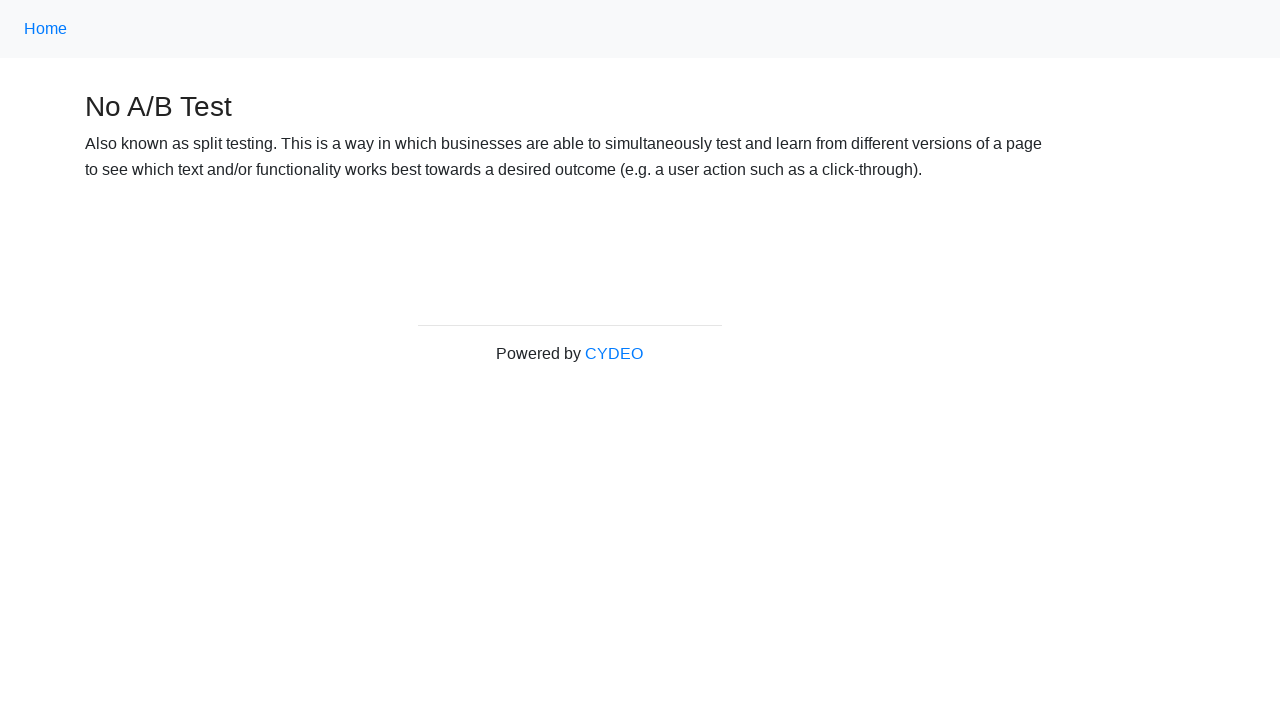

Verified page title contains 'No A/B Test'
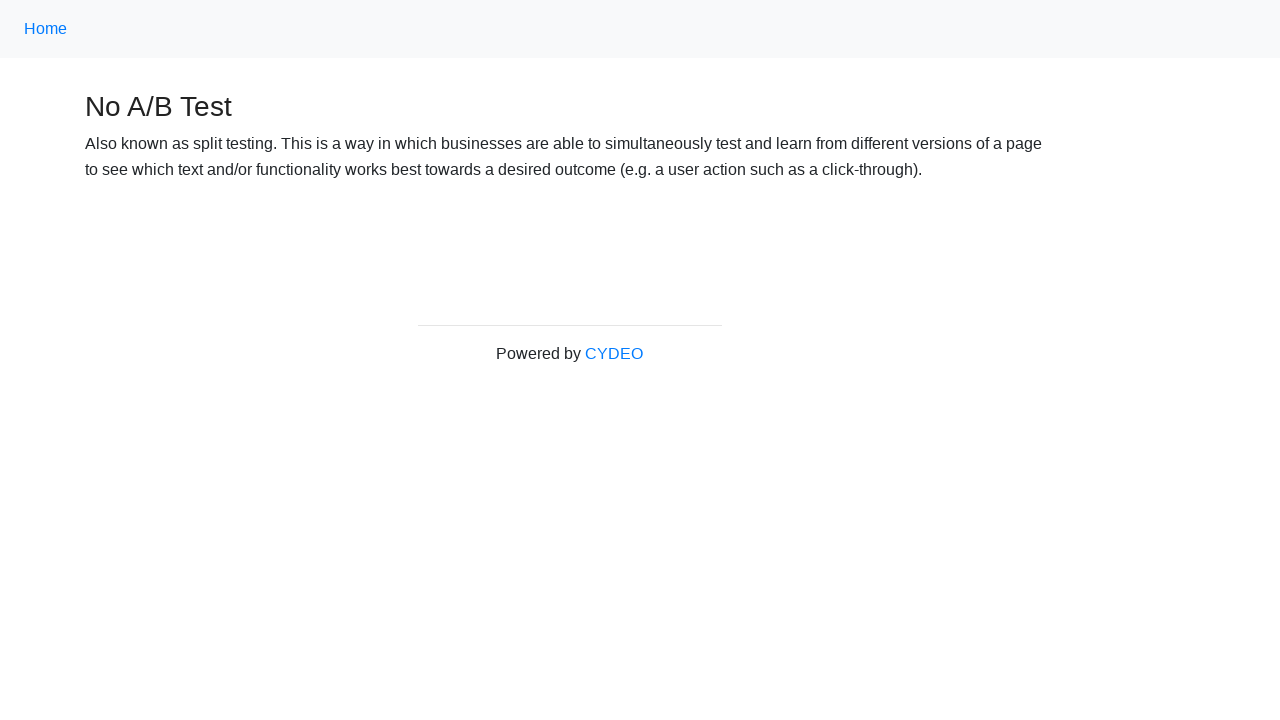

Navigated back to home page
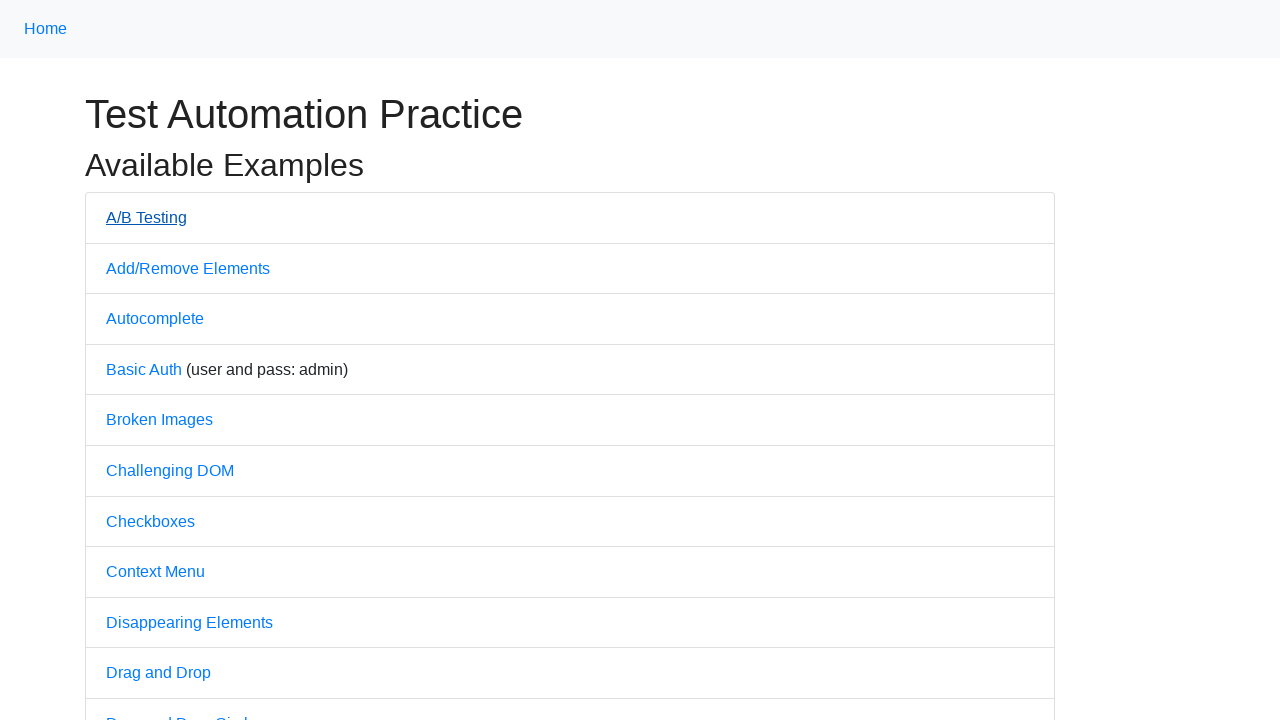

Waited for home page to fully load
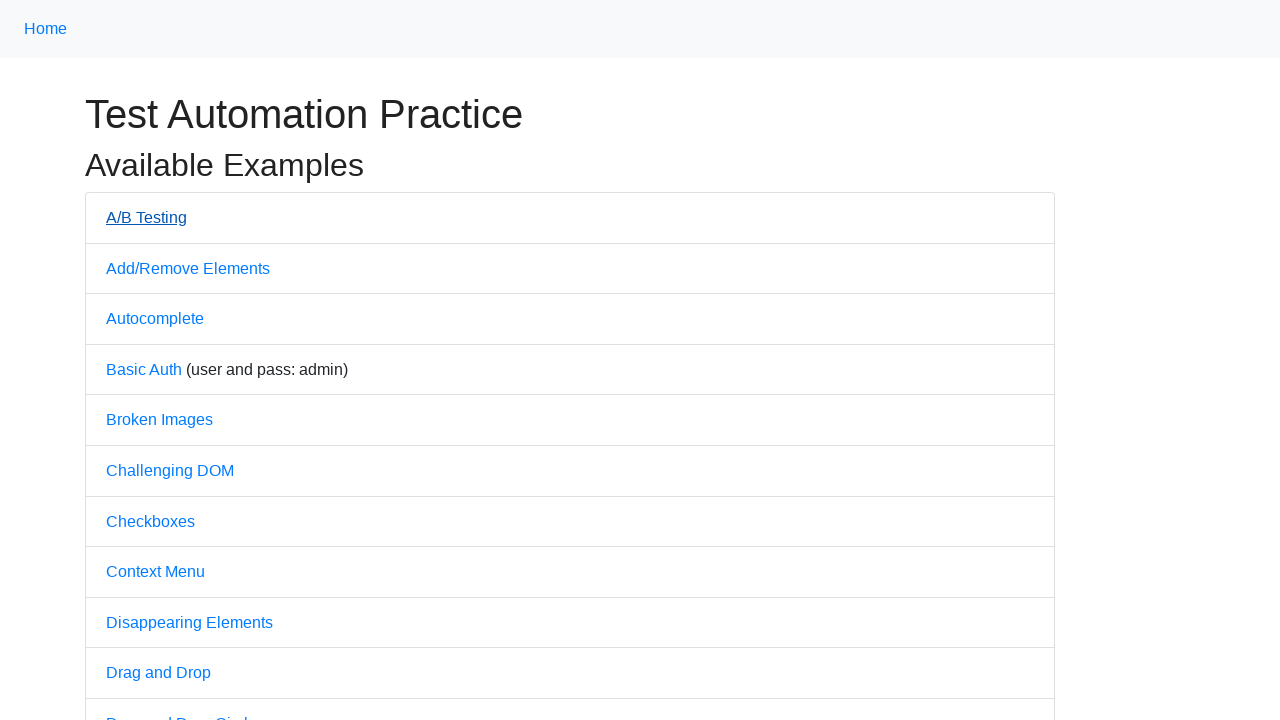

Verified home page title is 'Practice'
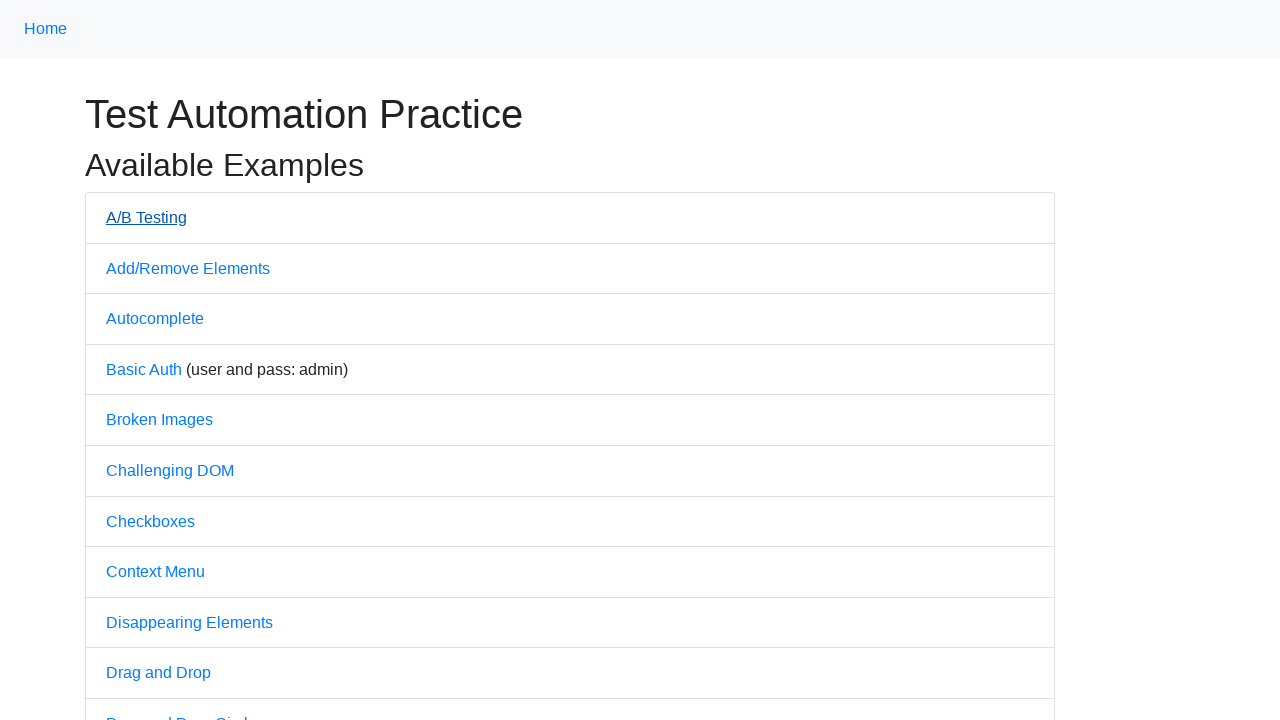

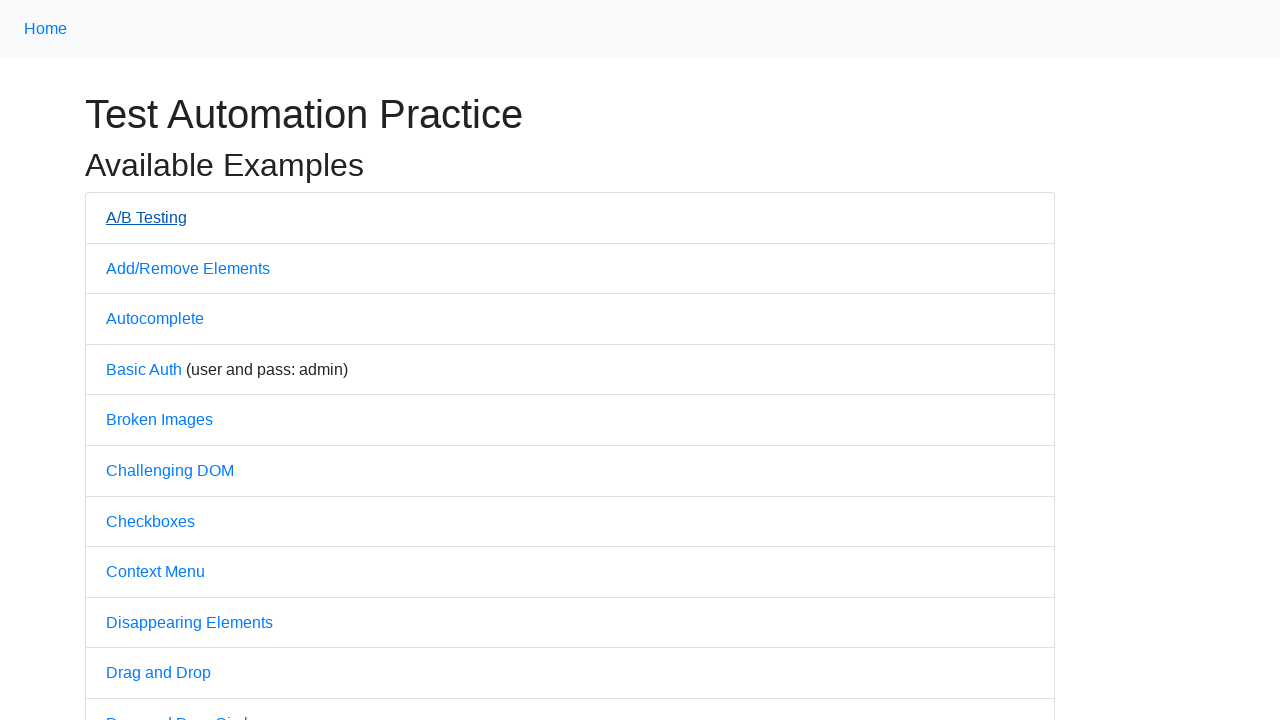